Complete shopping cart flow: selects a product, adds it to cart, proceeds to checkout, fills order form with customer details, and completes the purchase

Starting URL: https://www.demoblaze.com/

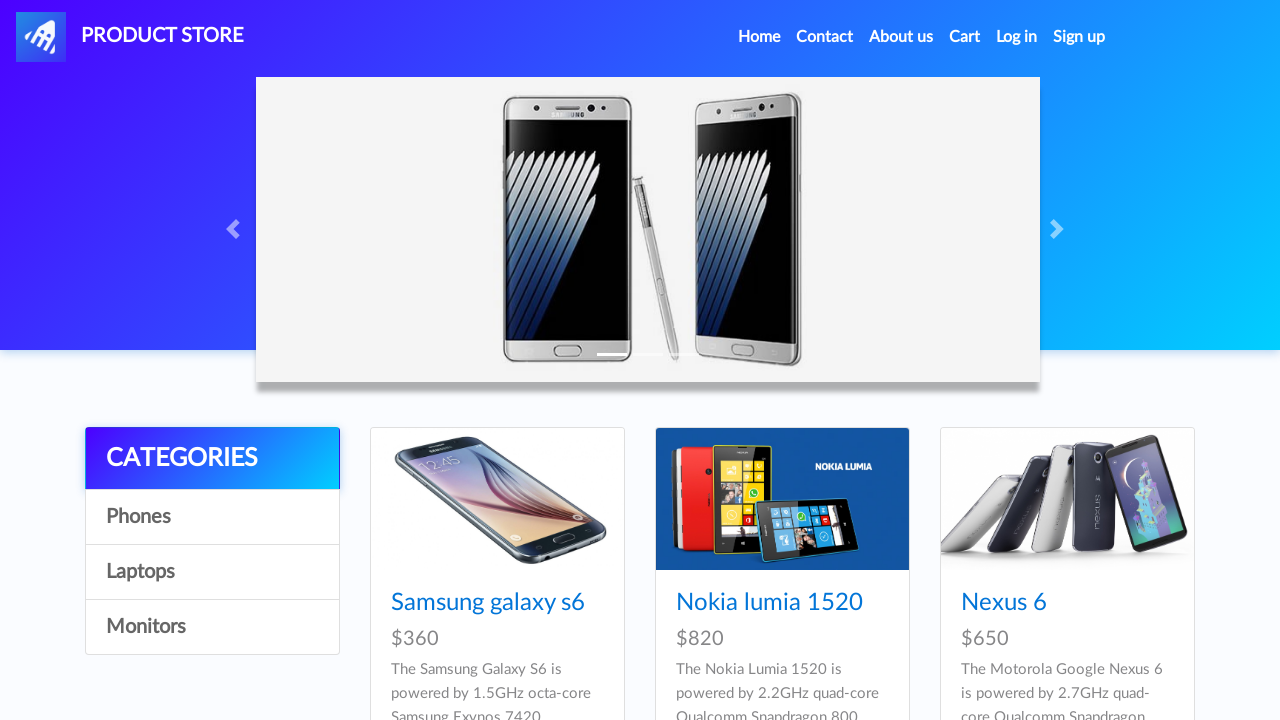

Clicked on Samsung galaxy s6 product at (488, 603) on a:has-text('Samsung galaxy s6')
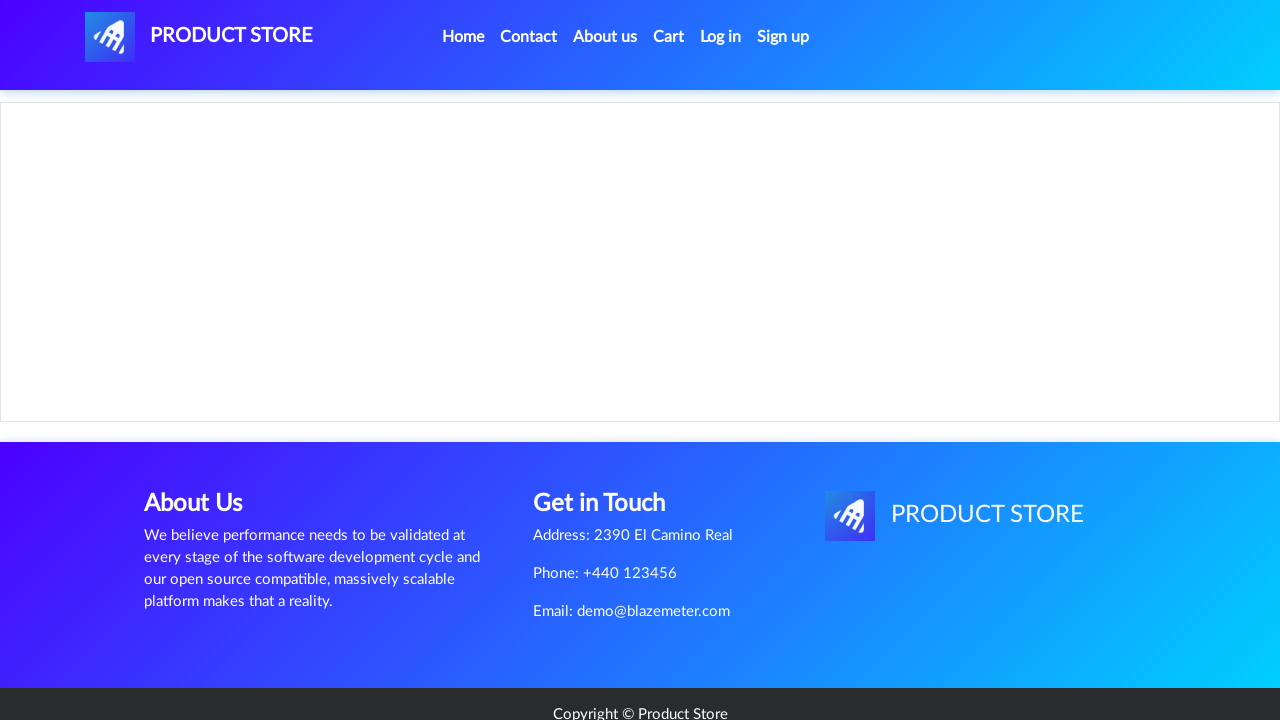

Product page loaded
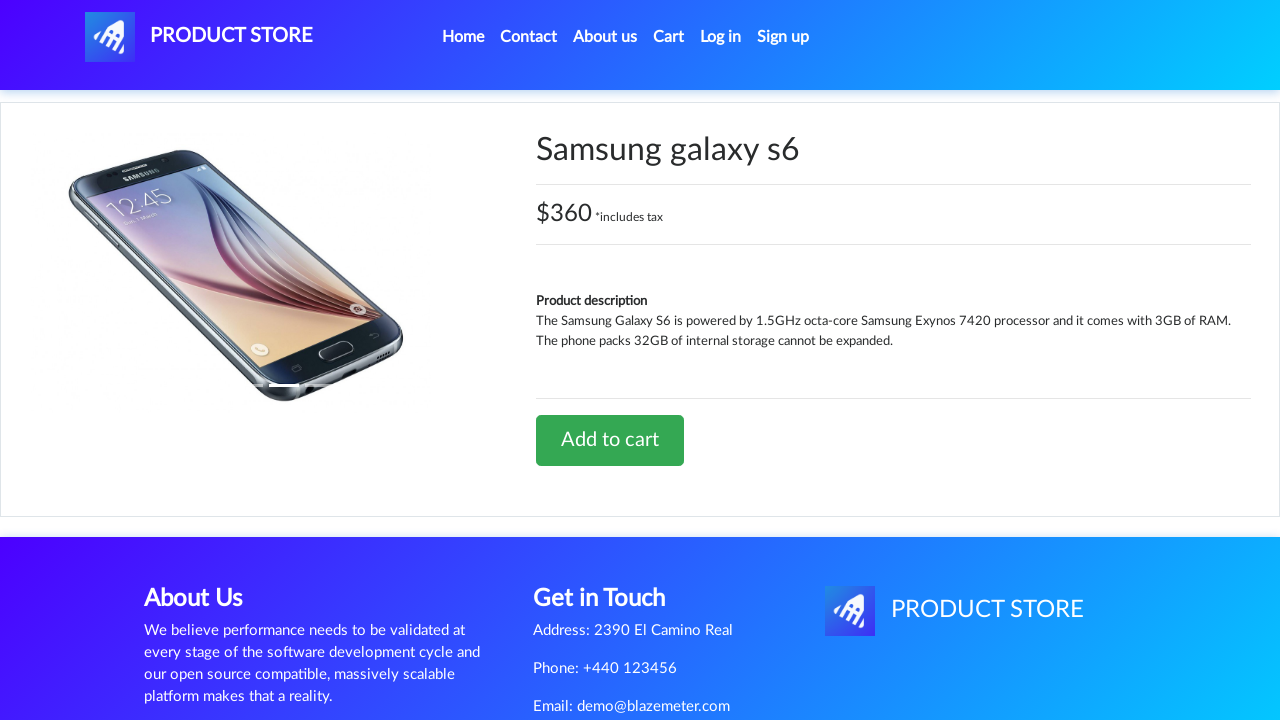

Clicked 'Add to cart' button at (610, 440) on a:has-text('Add to cart')
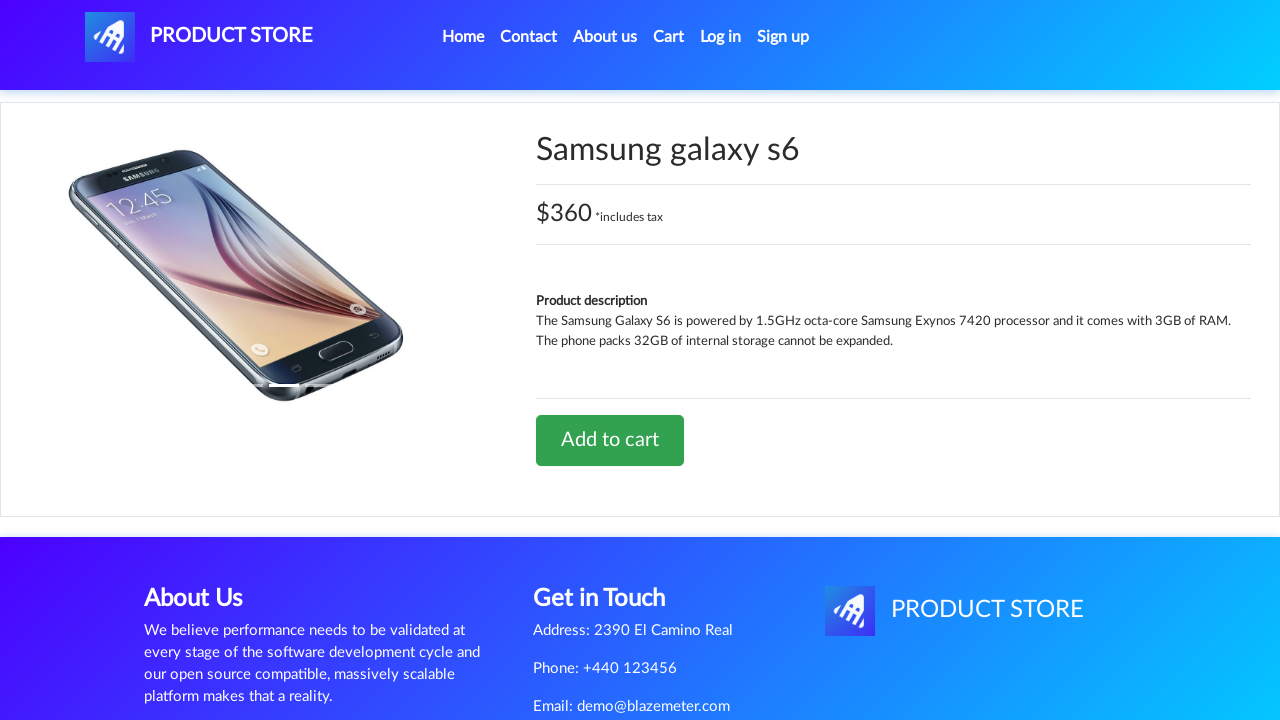

Accepted alert popup confirming product added to cart
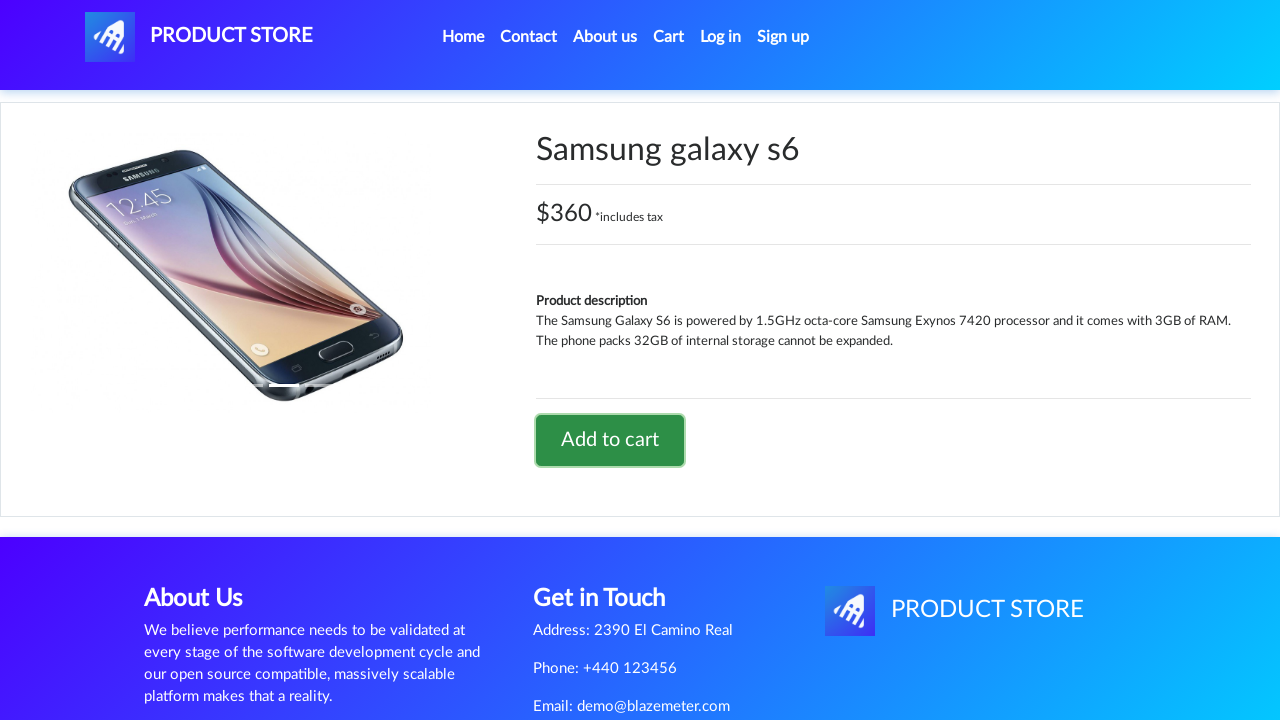

Clicked 'Home' link to return to homepage at (463, 37) on a:has-text('Home')
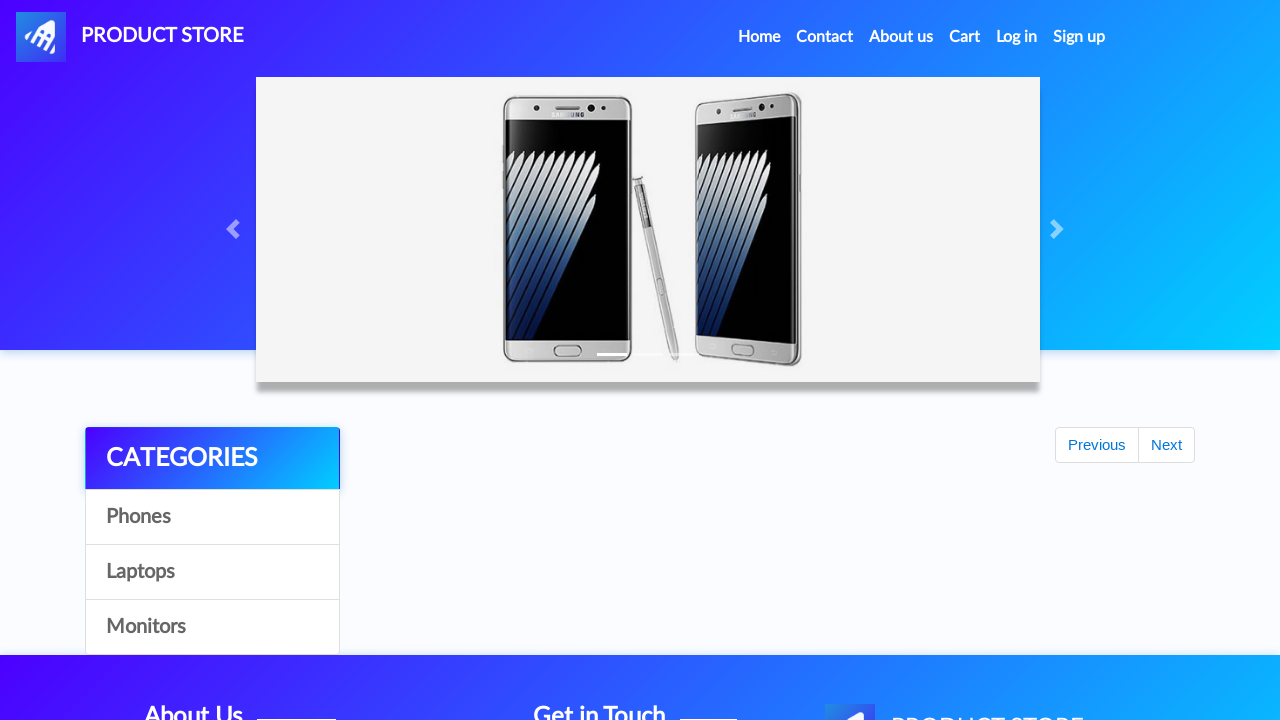

Homepage loaded
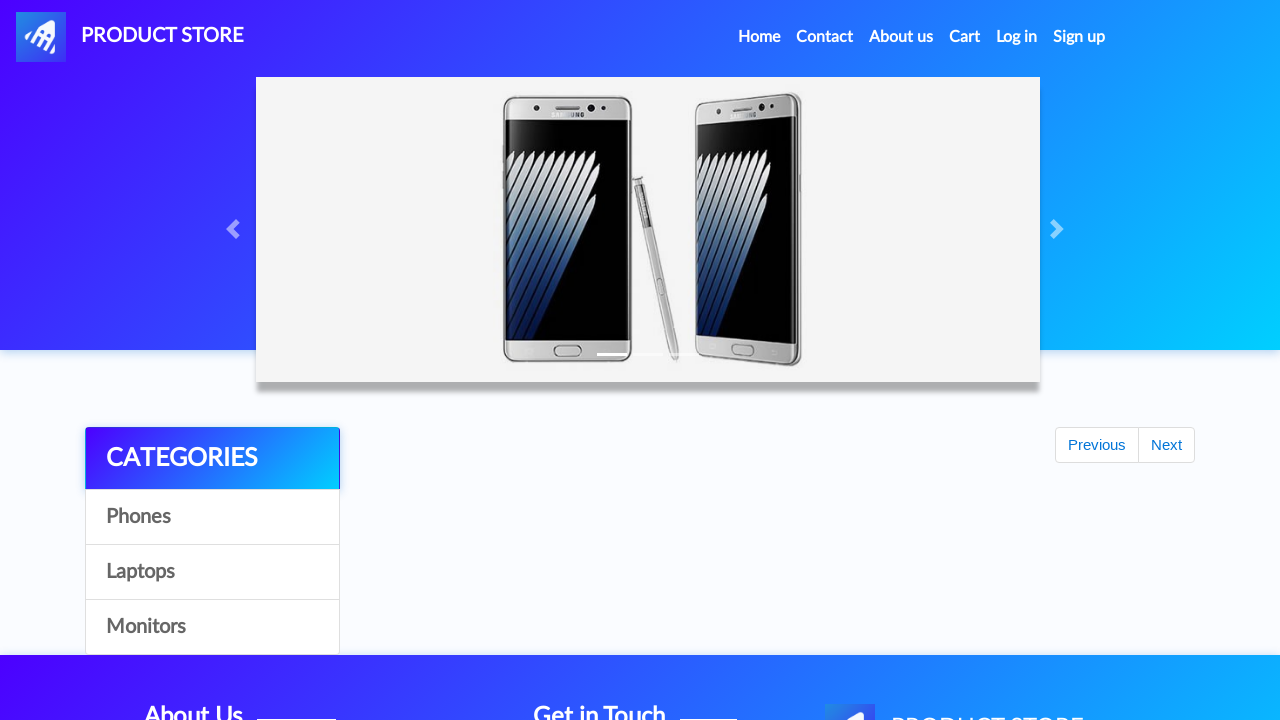

Clicked shopping cart icon to view cart at (965, 37) on a#cartur
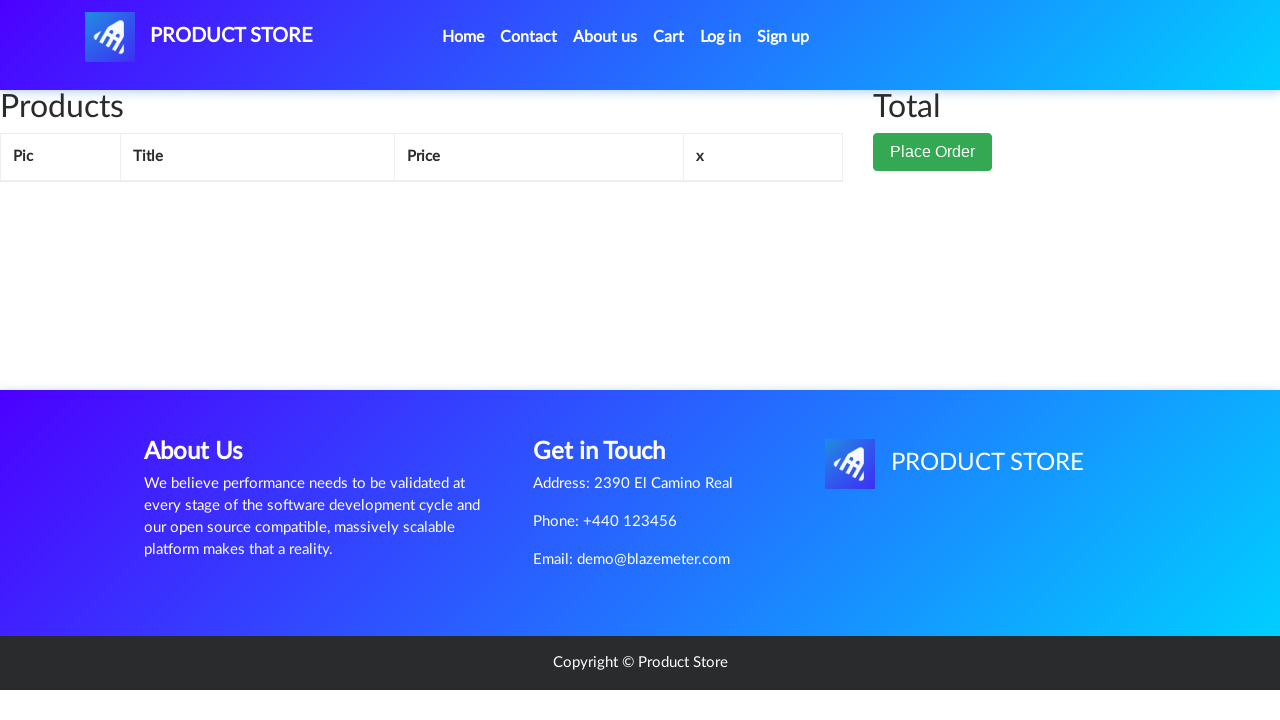

Cart page loaded
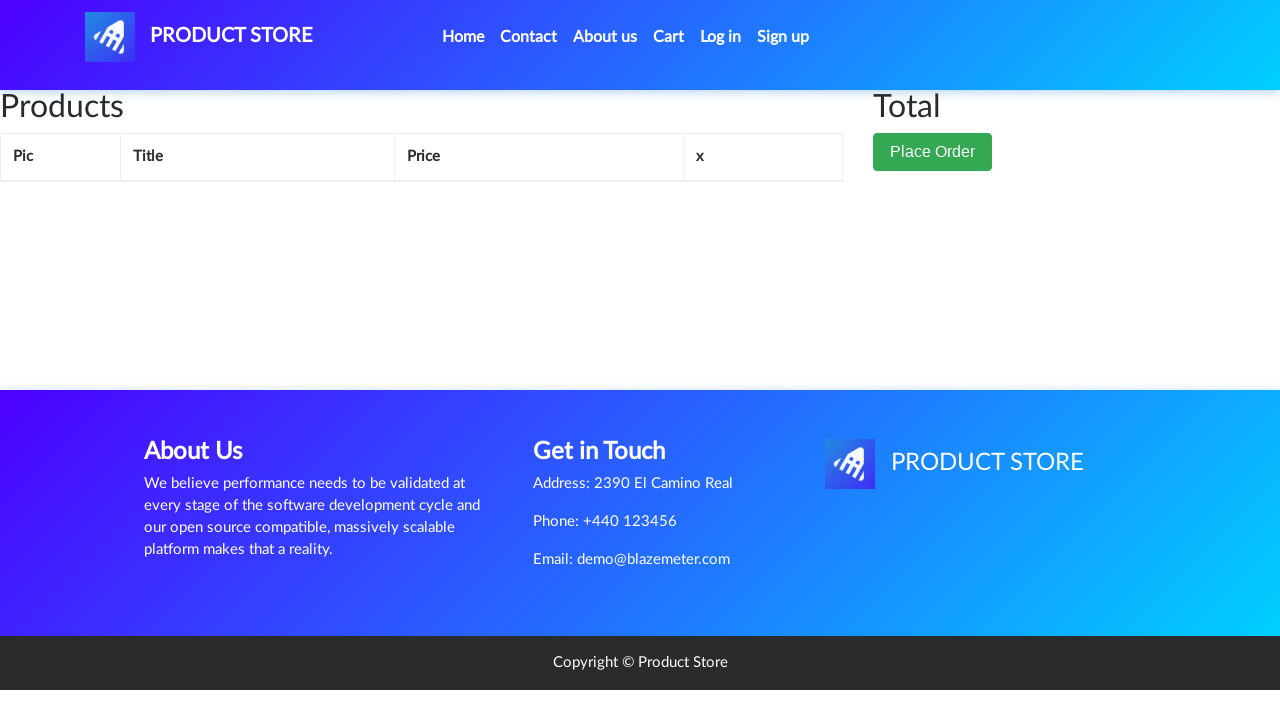

Product verified in cart
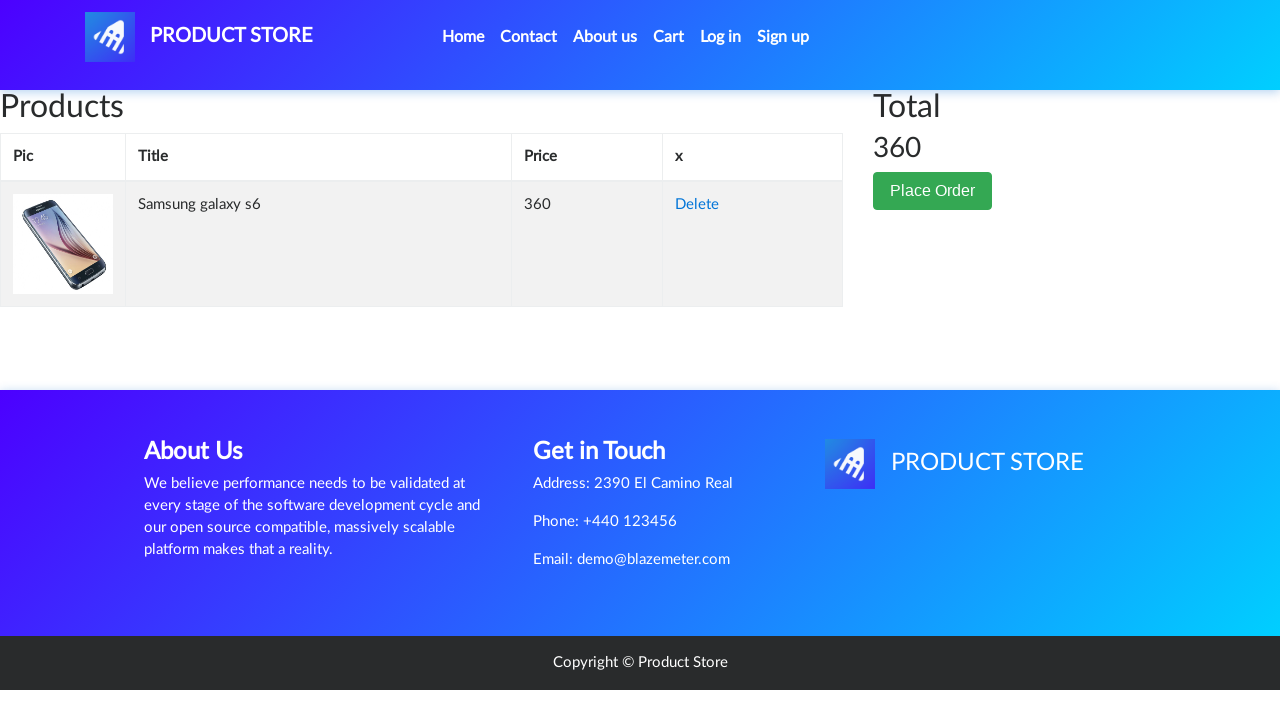

Clicked 'Place Order' button at (933, 191) on button:has-text('Place Order')
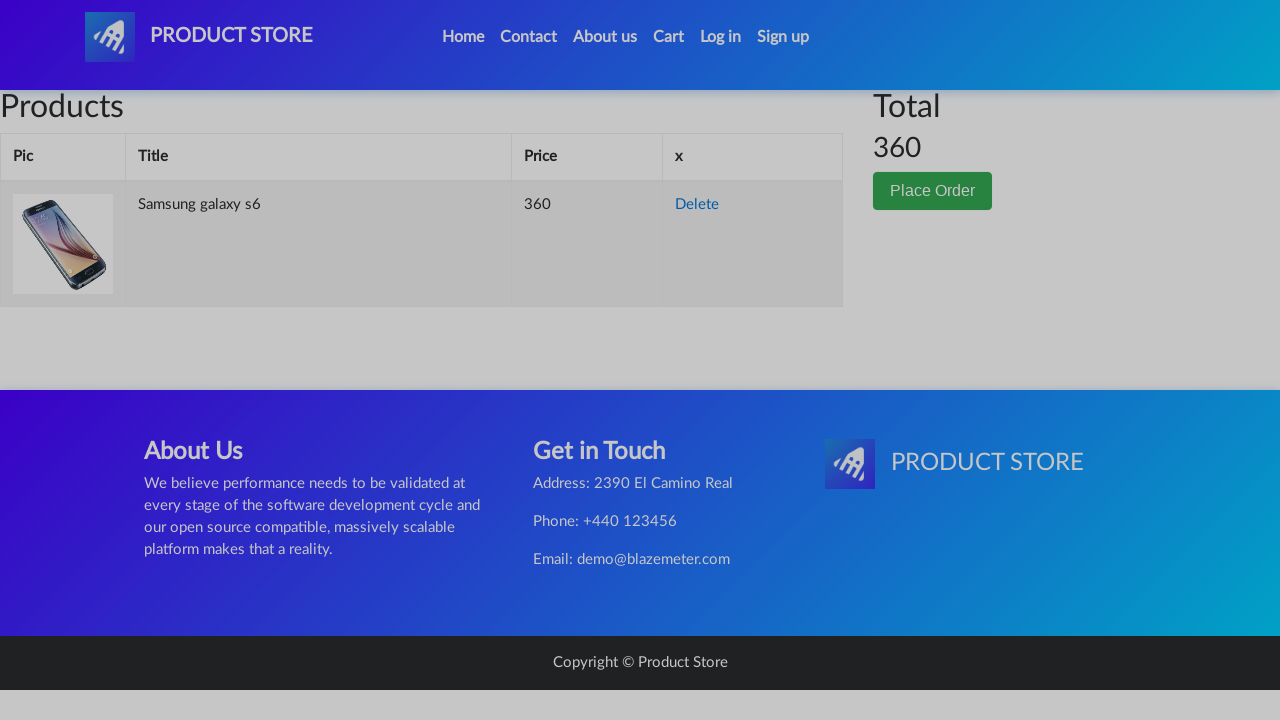

Order modal dialog displayed
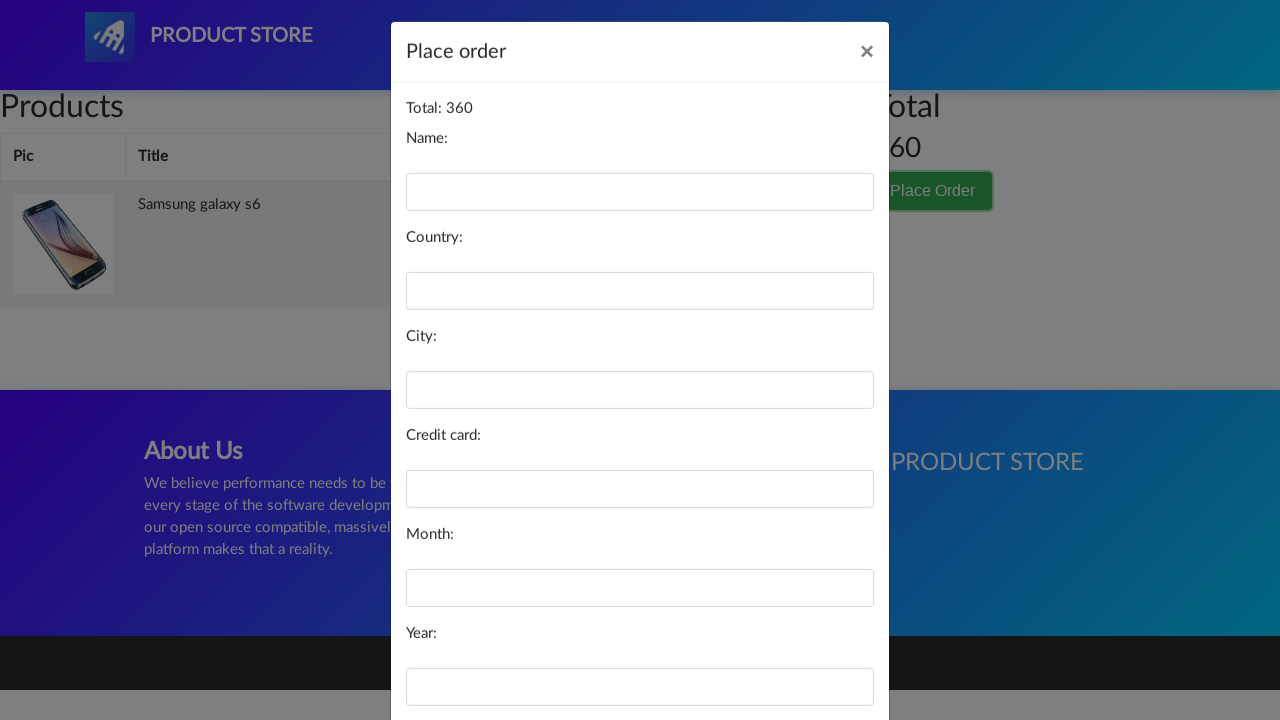

Filled name field with 'Michael Thompson' on #name
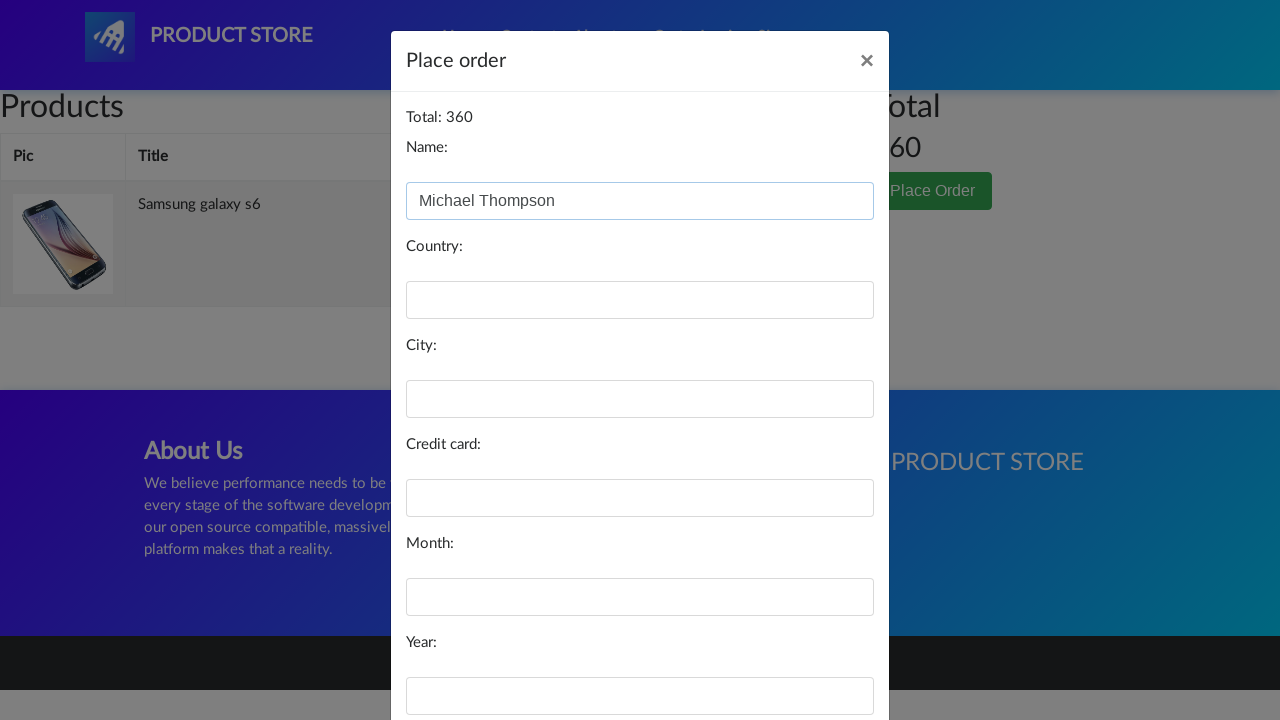

Filled country field with 'Canada' on #country
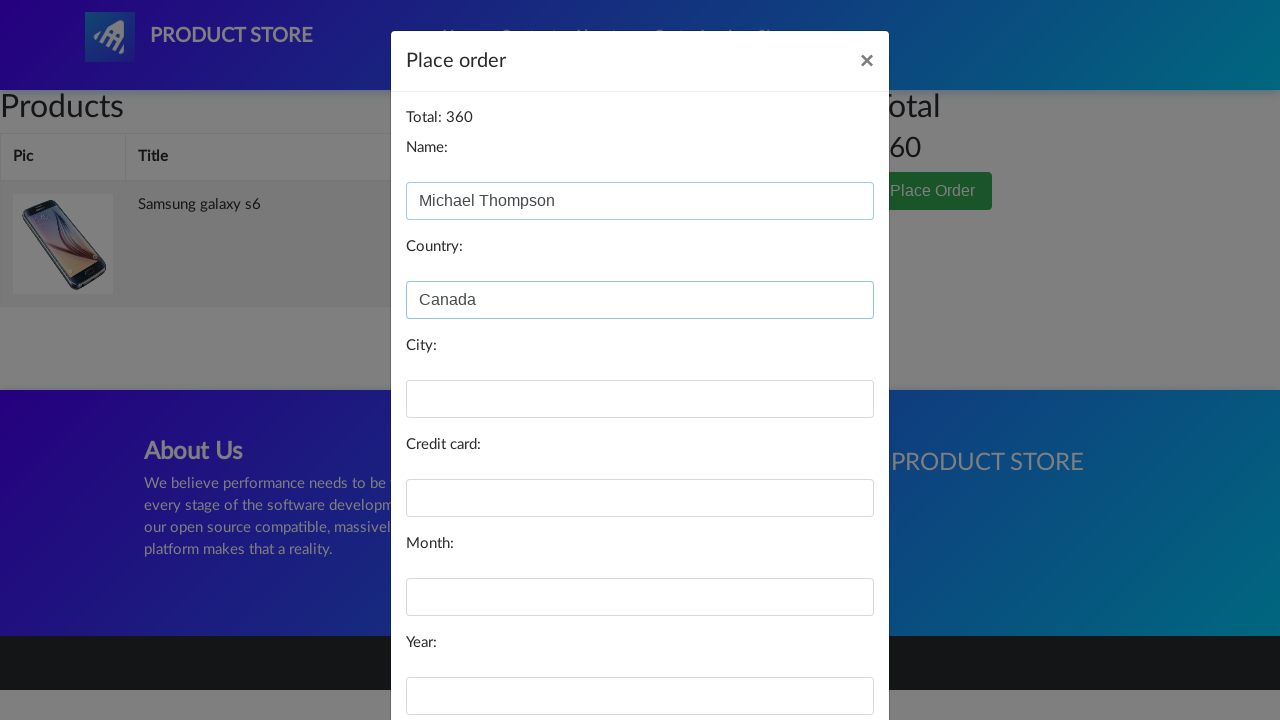

Filled city field with 'Toronto' on #city
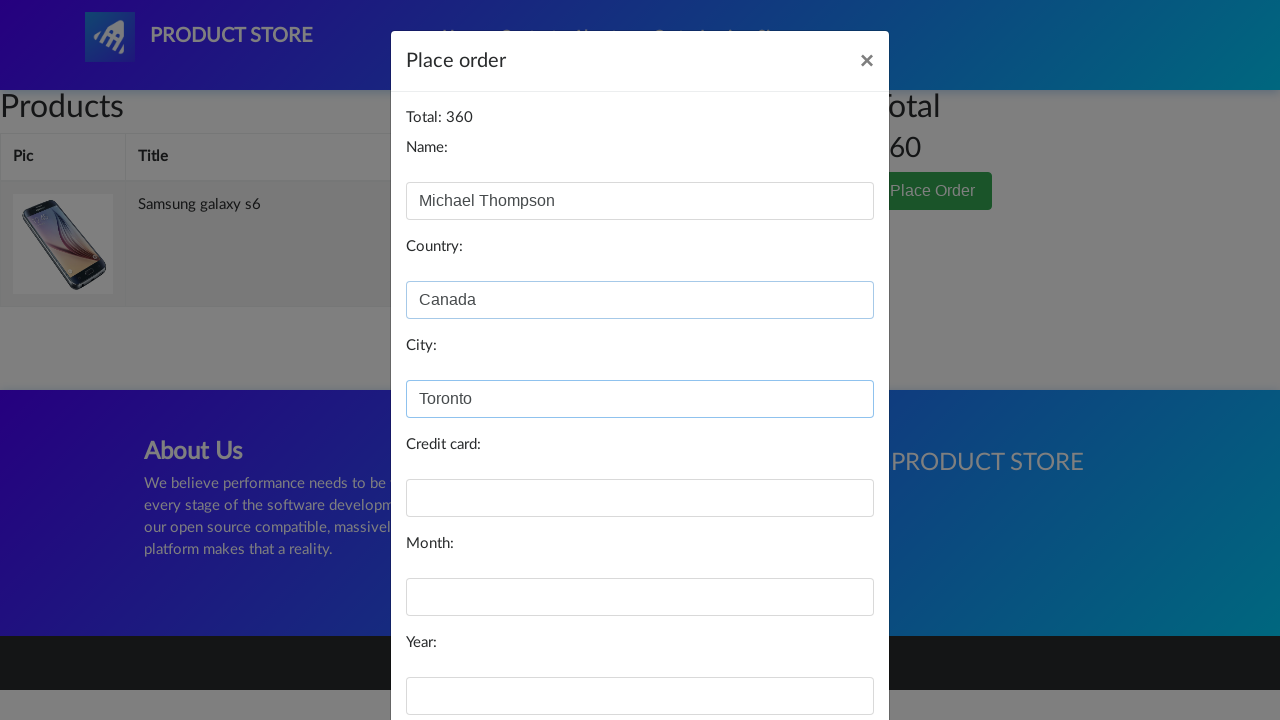

Filled credit card field with test card number on #card
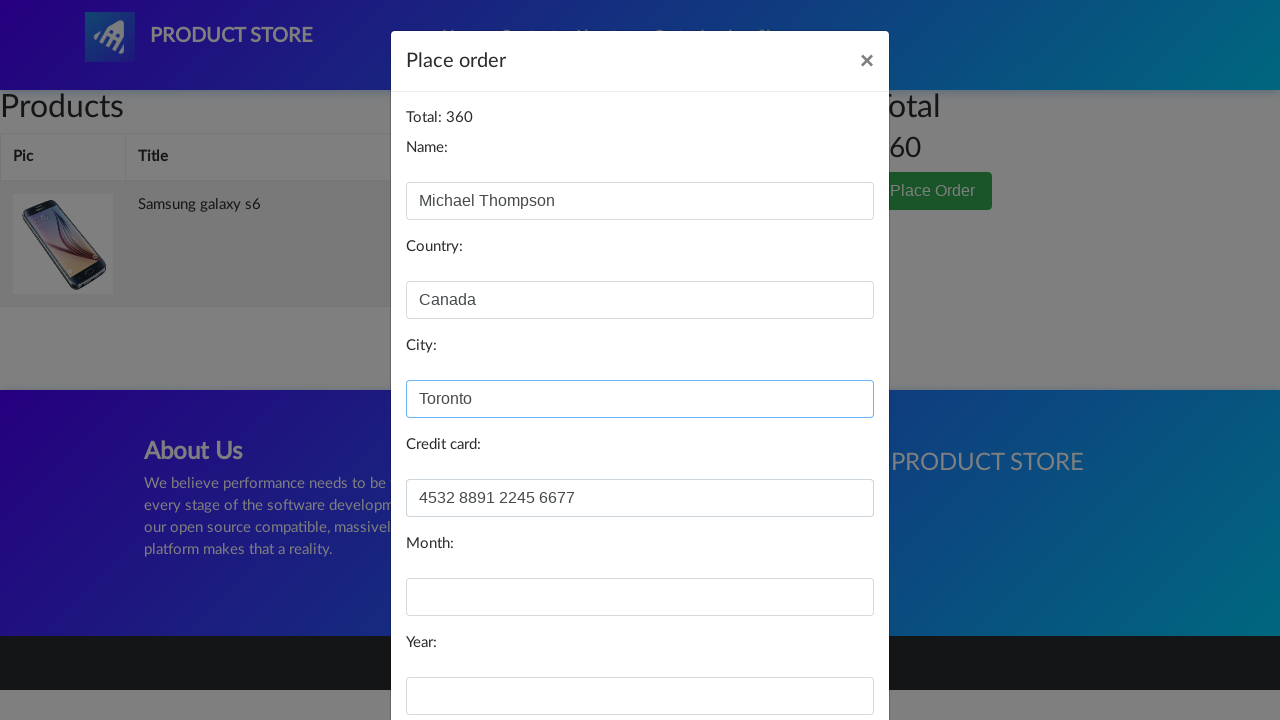

Filled expiration month field with '11' on #month
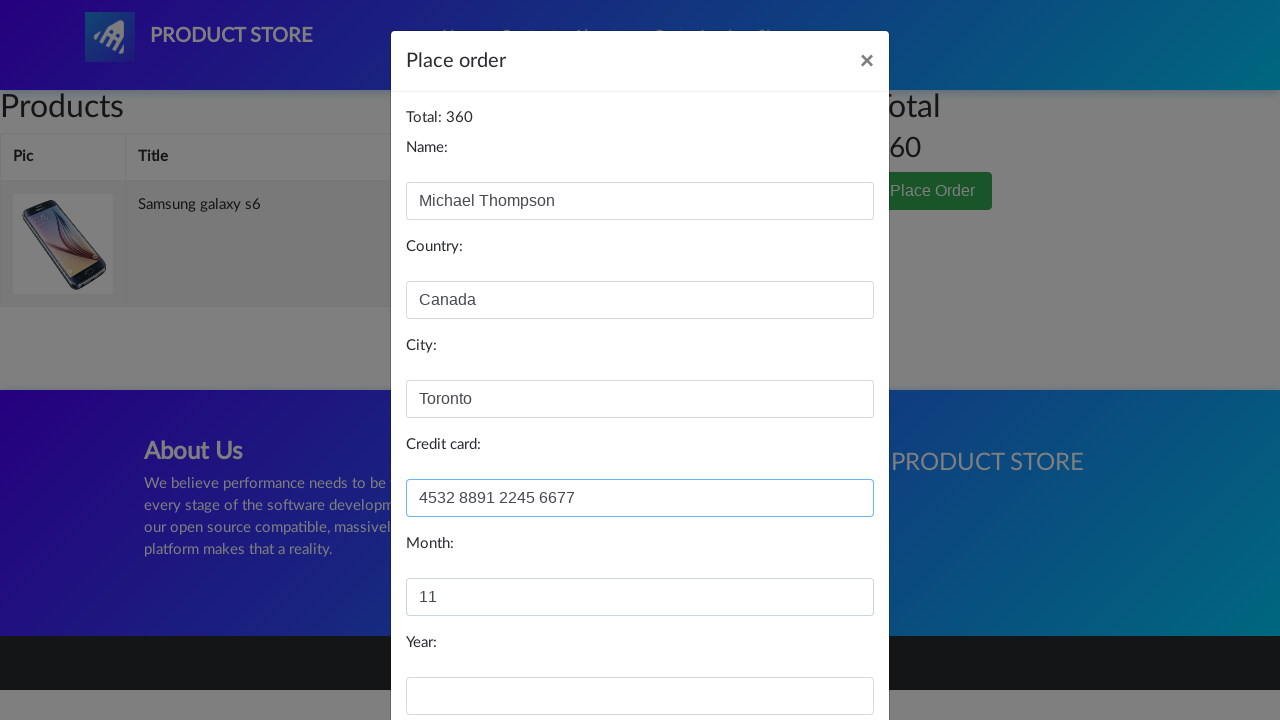

Filled expiration year field with '2026' on #year
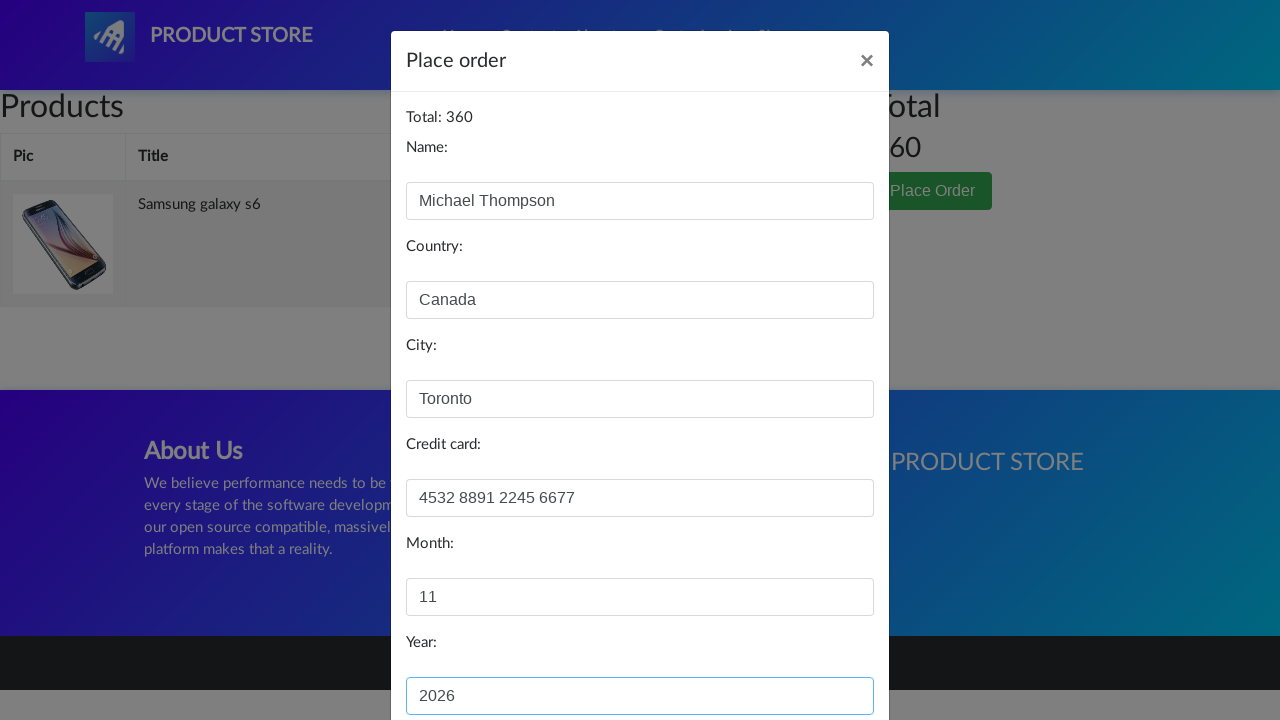

Clicked 'Purchase' button to complete order at (823, 655) on button:has-text('Purchase')
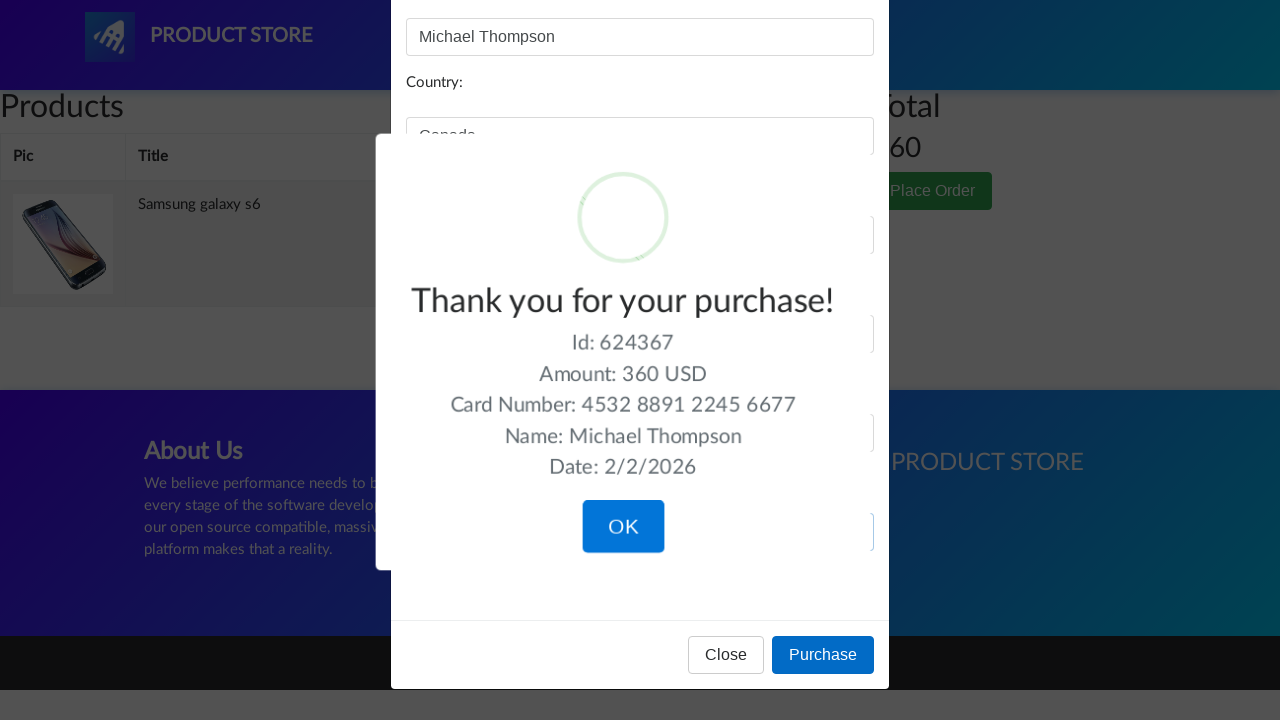

Order confirmation page displayed with success message
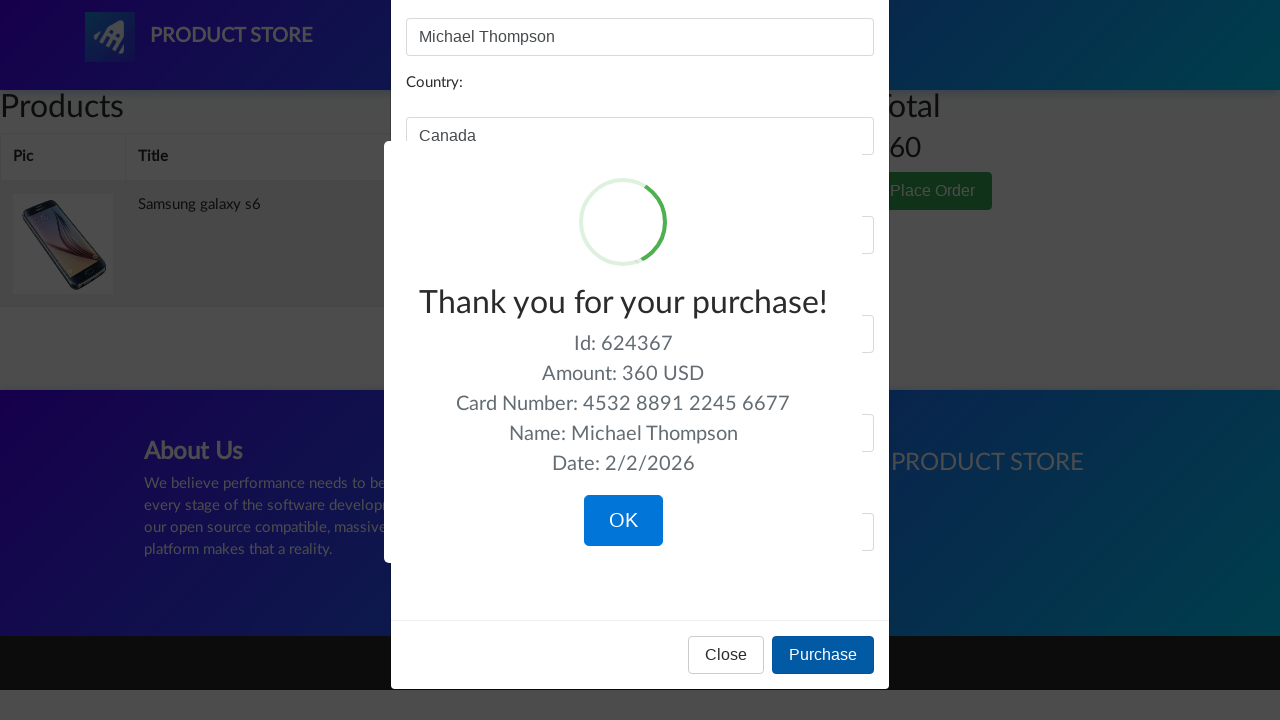

Clicked 'OK' button to close confirmation dialog at (623, 521) on button:has-text('OK')
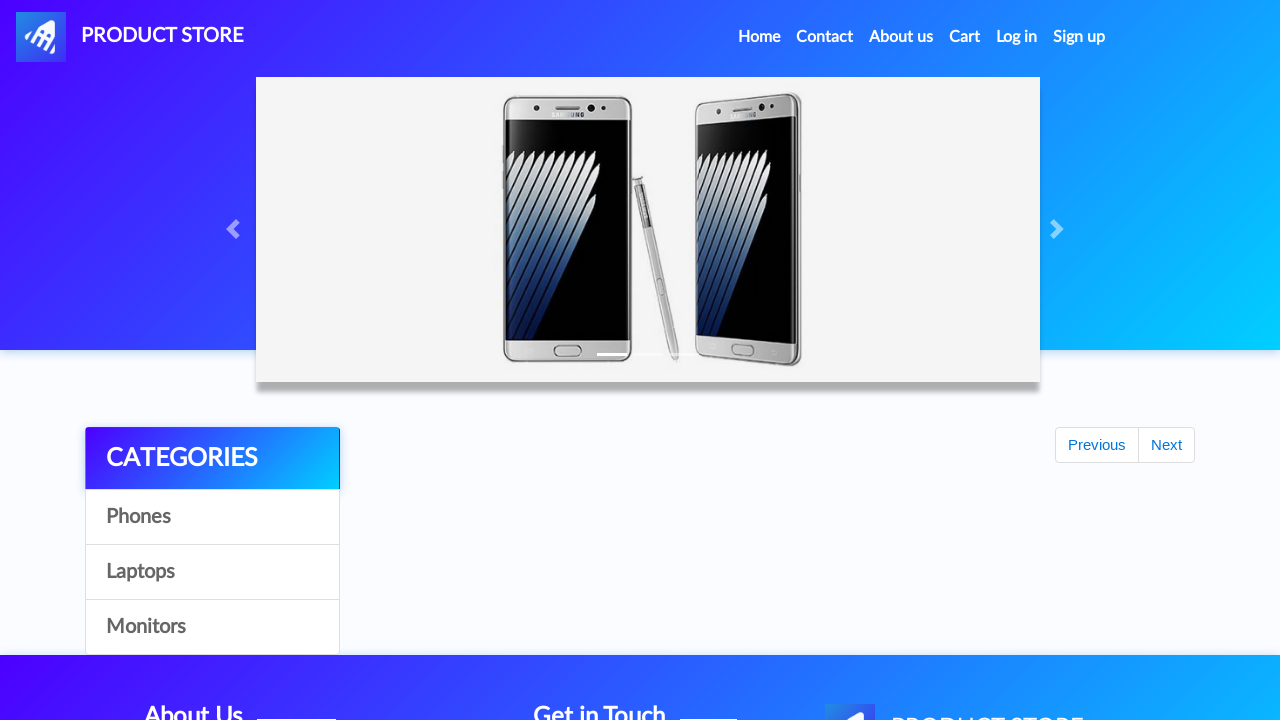

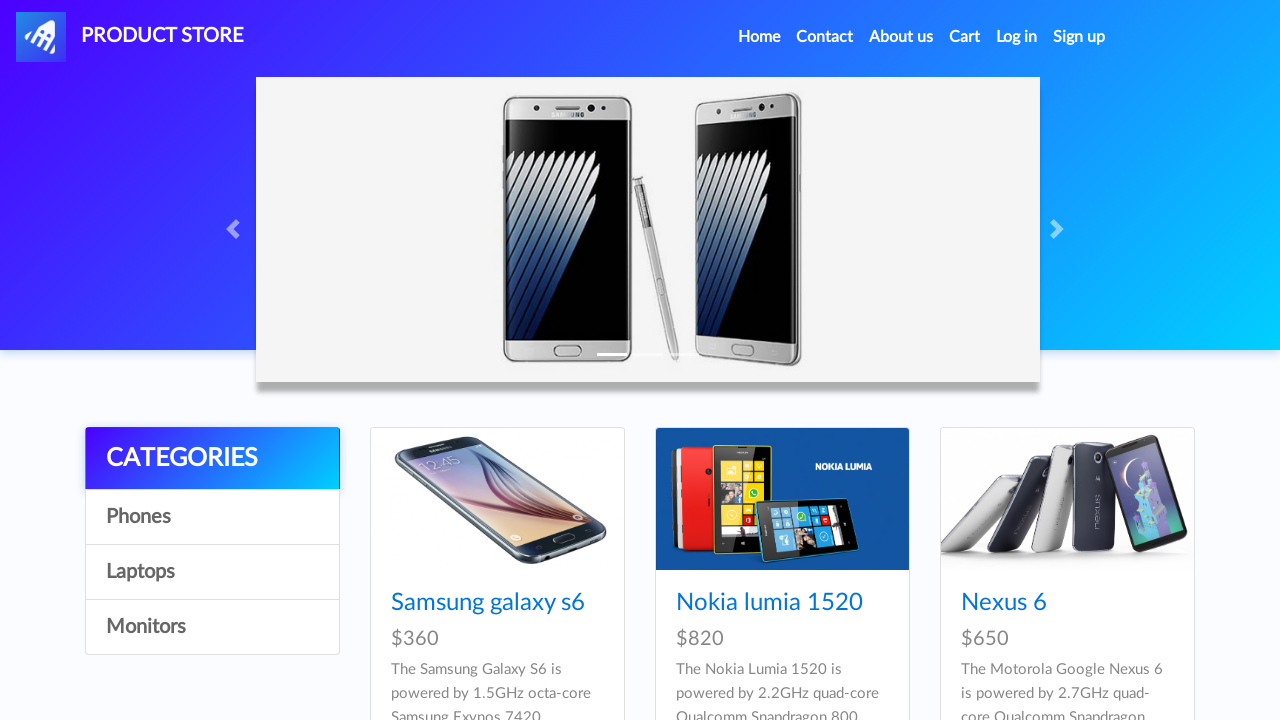